Tests browser confirm alert handling by clicking a button to trigger a confirmation dialog and then dismissing it

Starting URL: https://demoqa.com/alerts

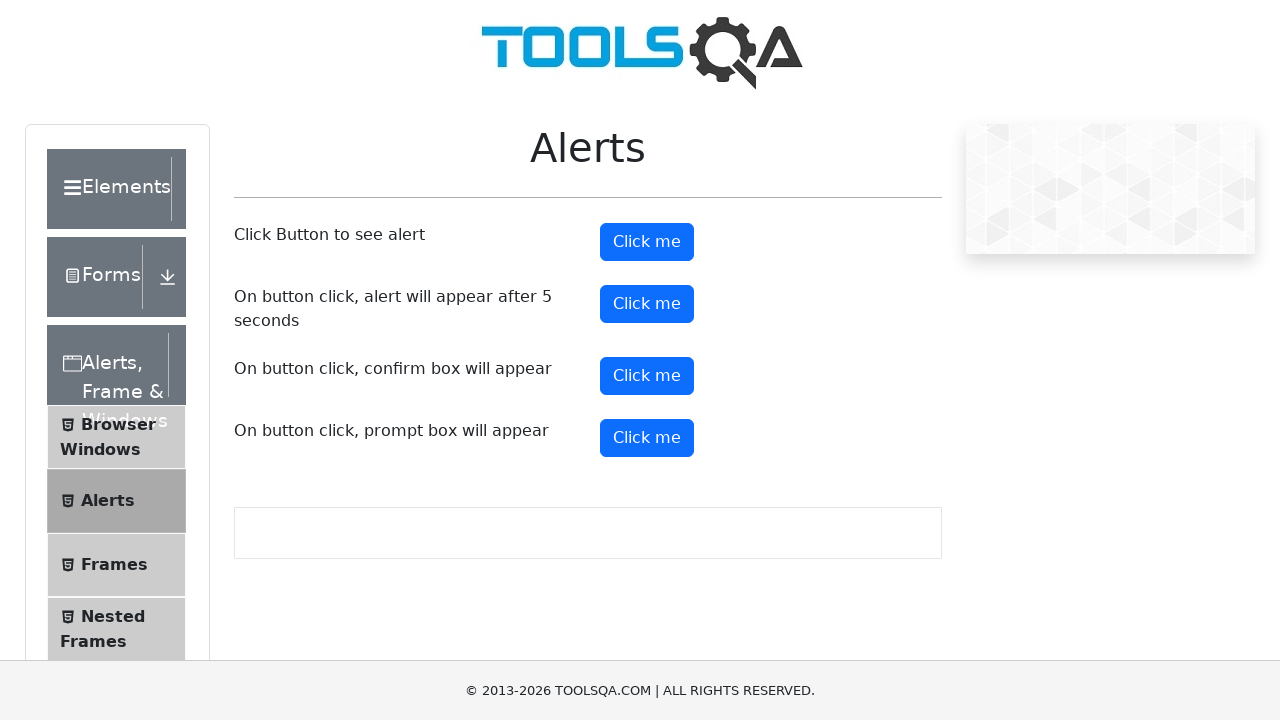

Clicked confirm button to trigger alert dialog at (647, 376) on button#confirmButton
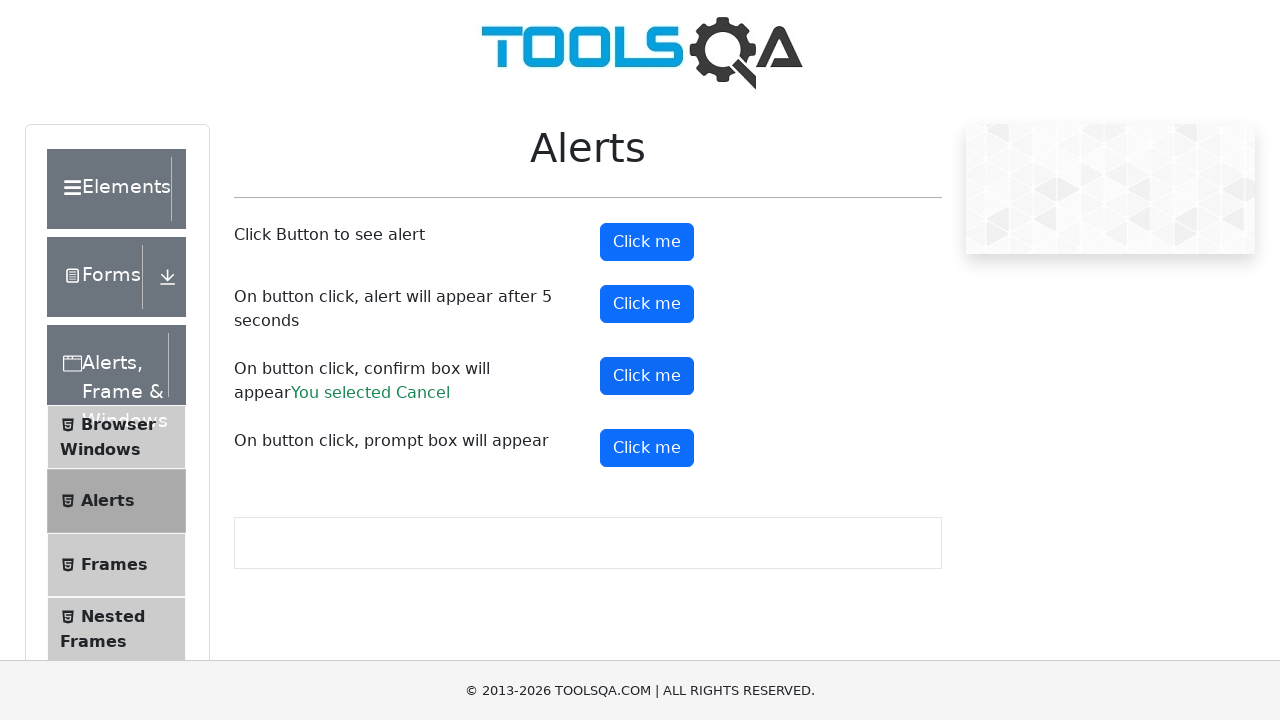

Set up dialog handler to dismiss confirmation alerts
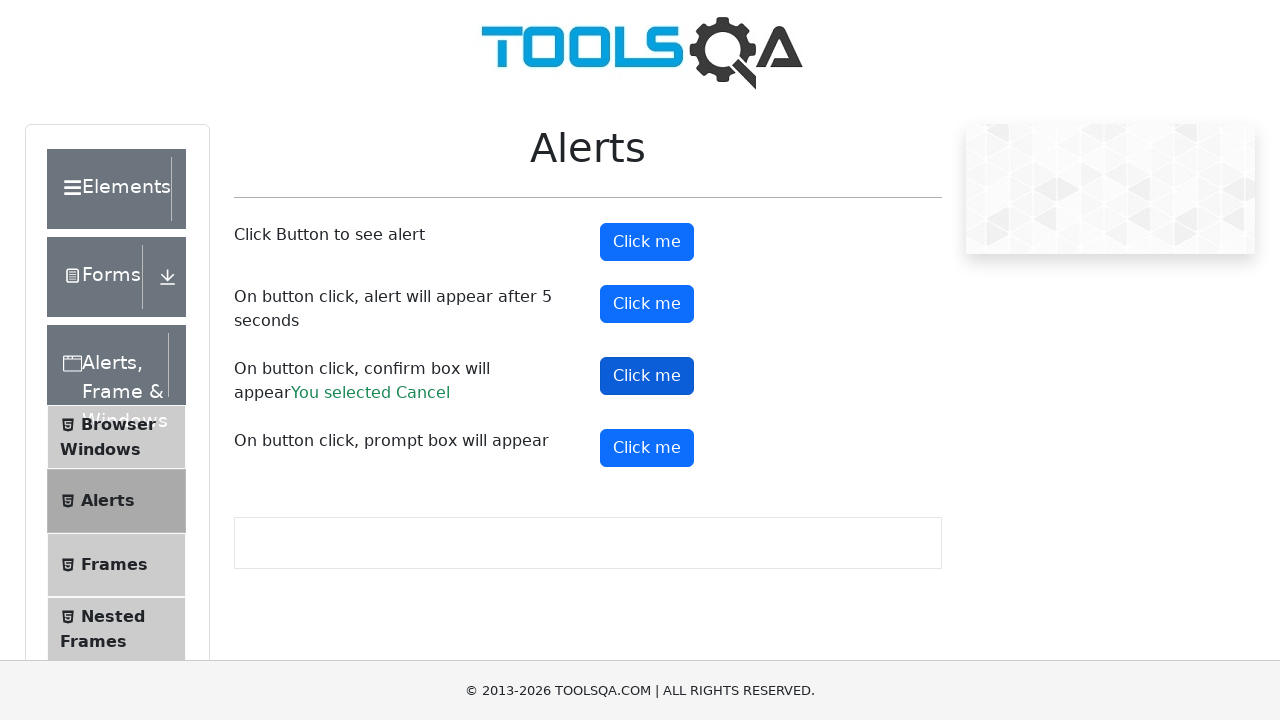

Clicked confirm button again to trigger alert and dismiss it at (647, 376) on button#confirmButton
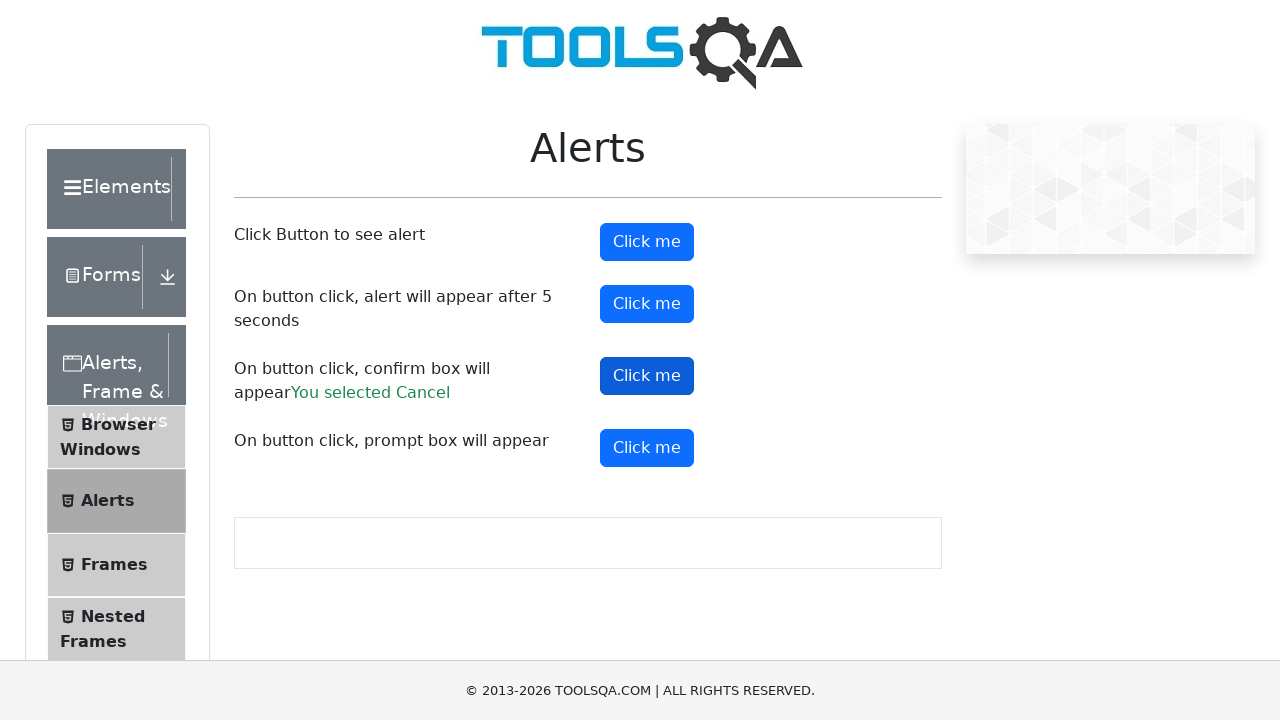

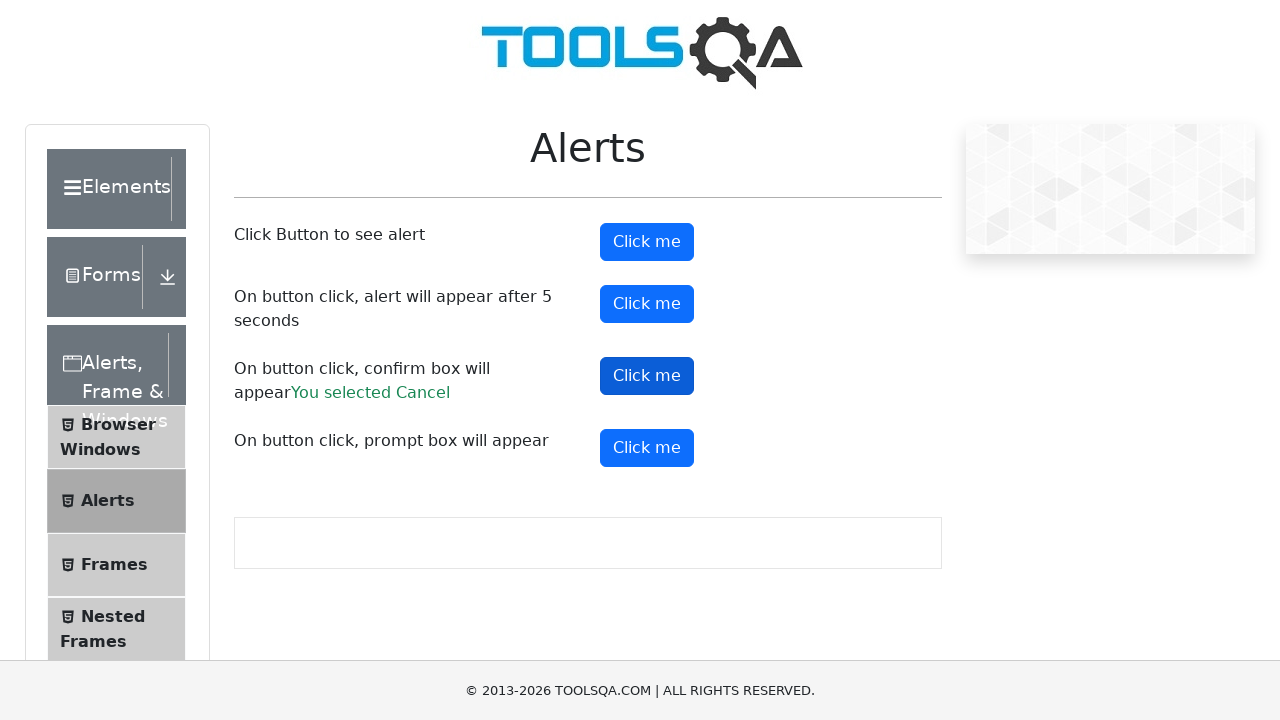